Tests that entered text is trimmed when editing a todo item

Starting URL: https://demo.playwright.dev/todomvc

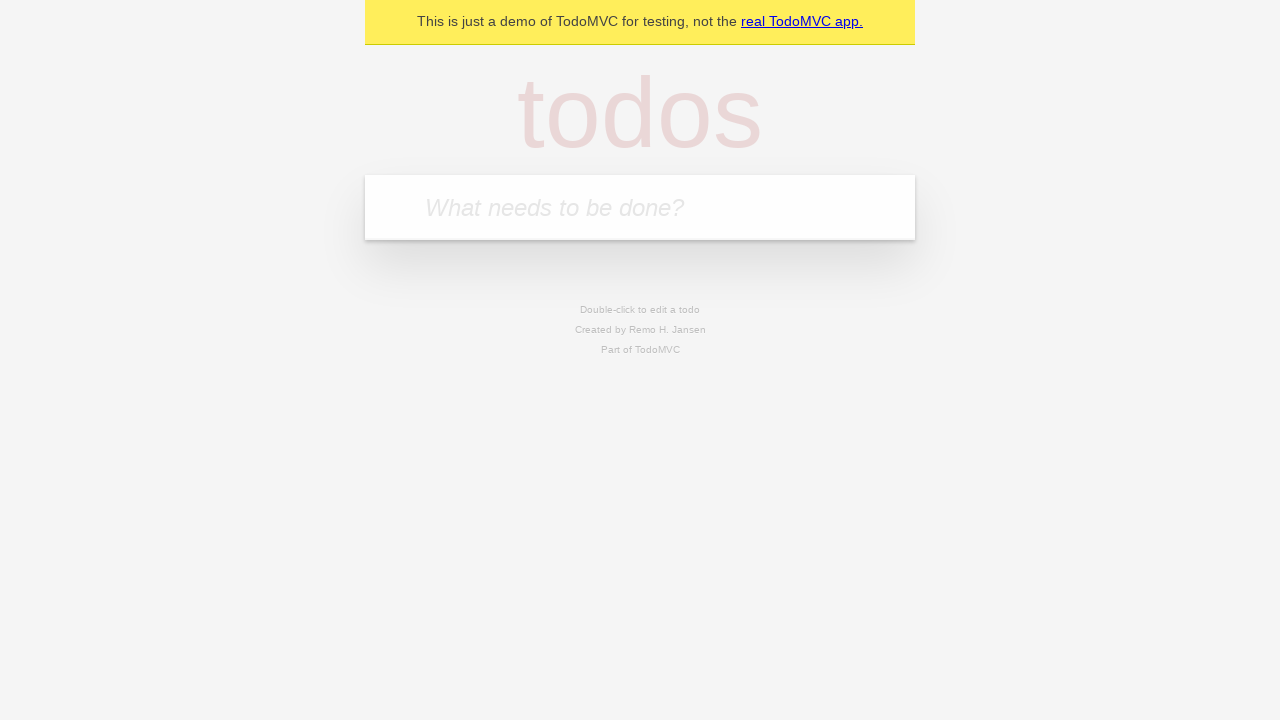

Filled new todo input with 'buy some cheese' on internal:attr=[placeholder="What needs to be done?"i]
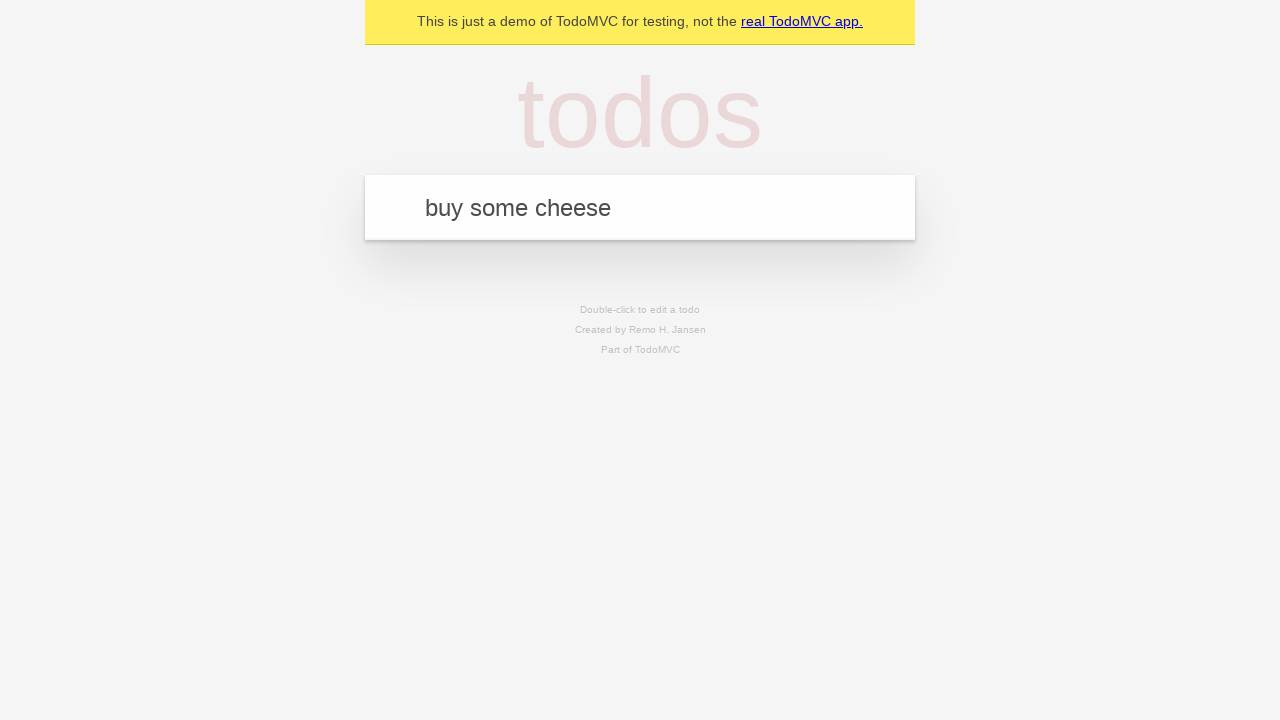

Pressed Enter to create todo 'buy some cheese' on internal:attr=[placeholder="What needs to be done?"i]
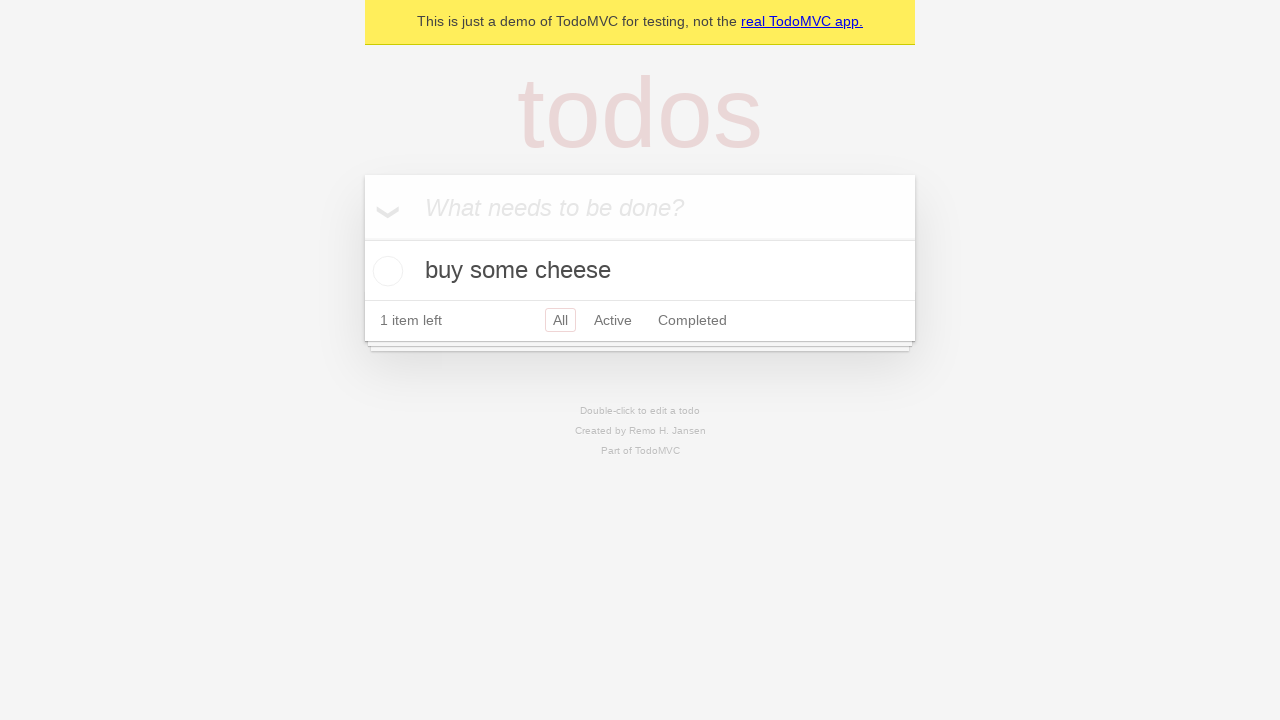

Filled new todo input with 'feed the cat' on internal:attr=[placeholder="What needs to be done?"i]
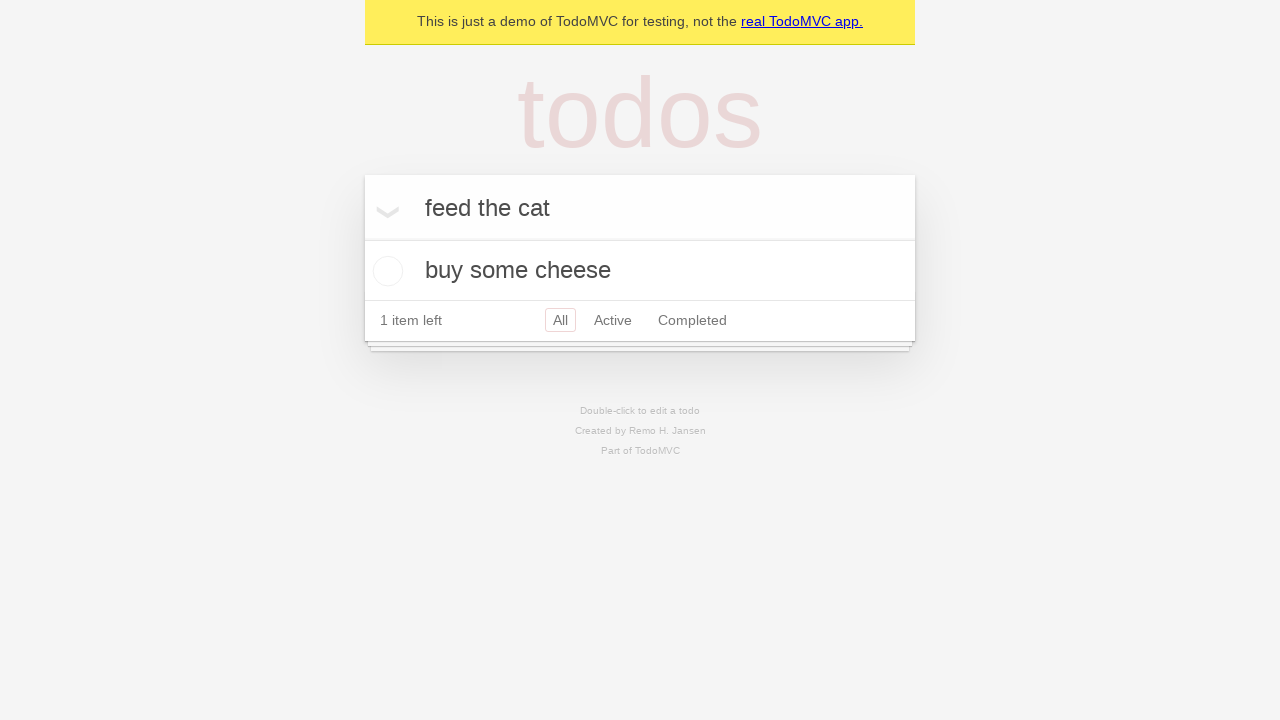

Pressed Enter to create todo 'feed the cat' on internal:attr=[placeholder="What needs to be done?"i]
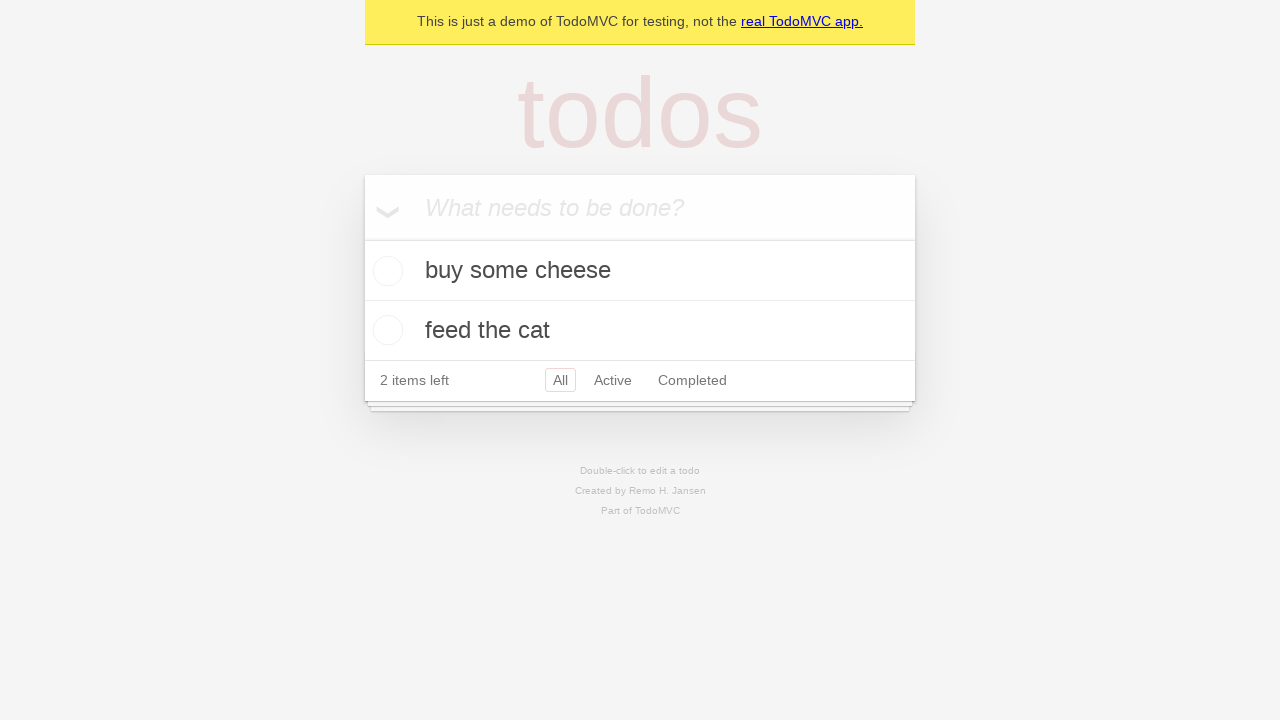

Filled new todo input with 'book a doctors appointment' on internal:attr=[placeholder="What needs to be done?"i]
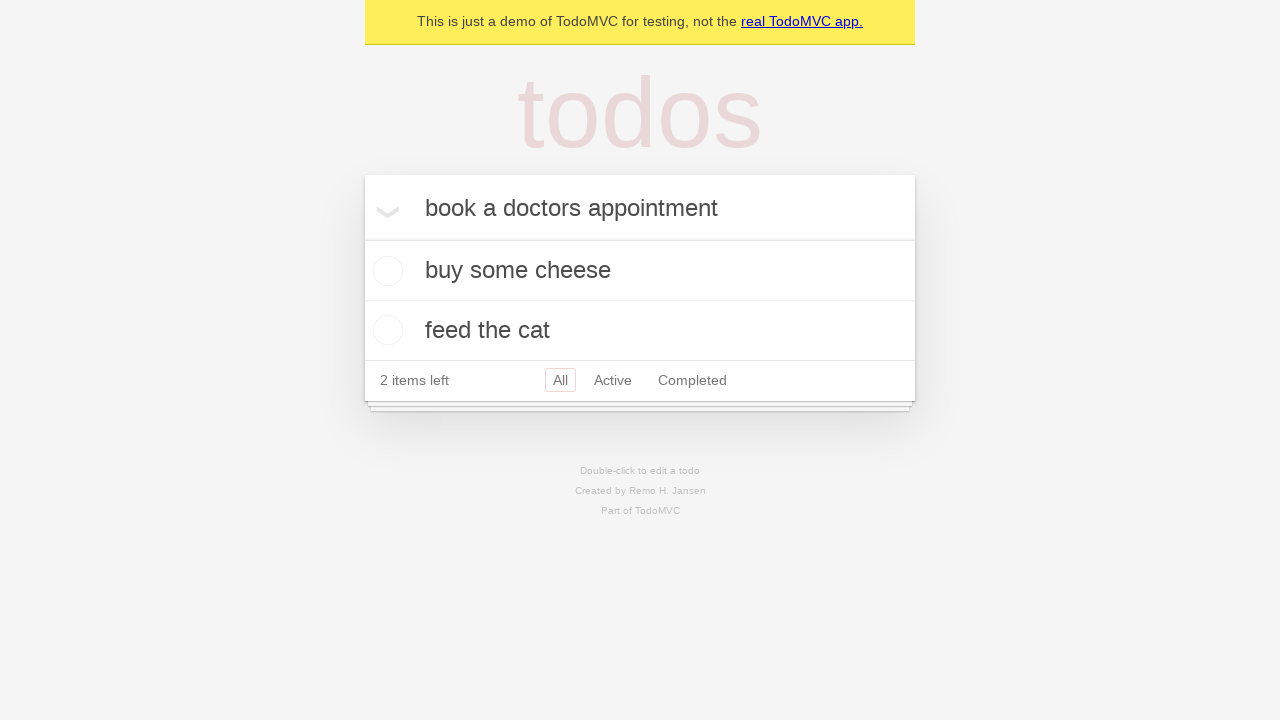

Pressed Enter to create todo 'book a doctors appointment' on internal:attr=[placeholder="What needs to be done?"i]
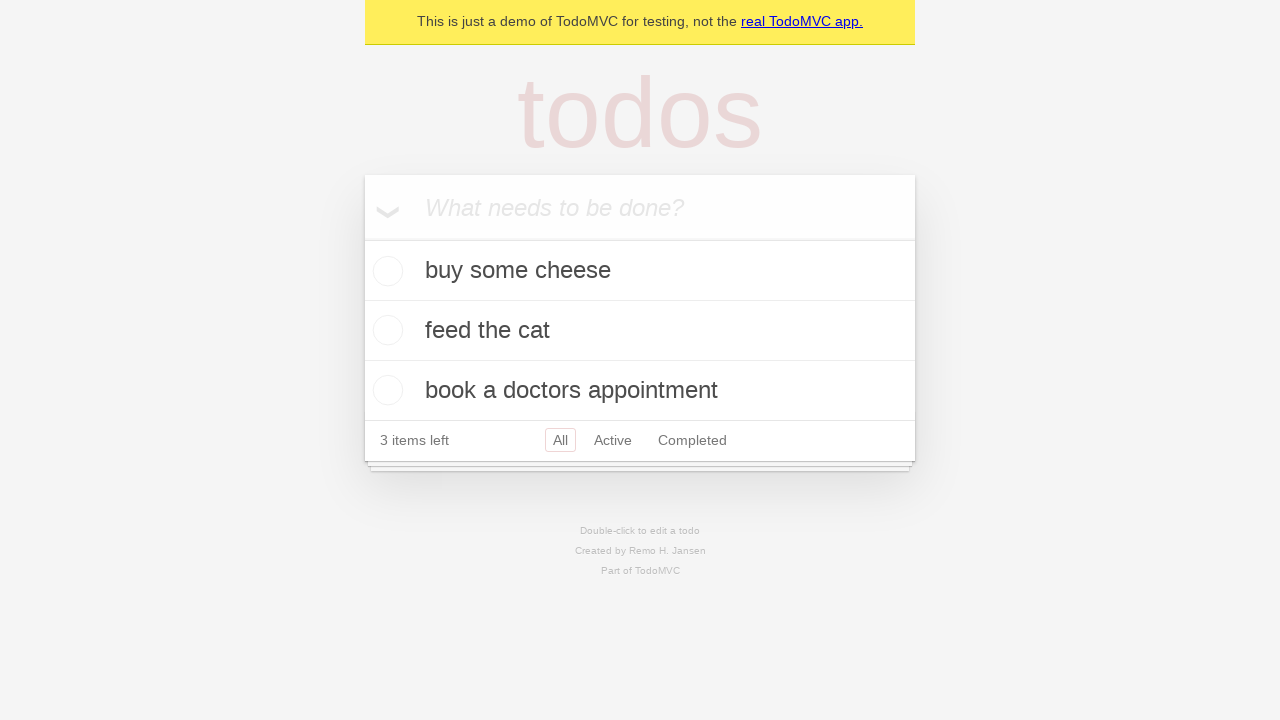

Double-clicked second todo item to enter edit mode at (640, 331) on internal:testid=[data-testid="todo-item"s] >> nth=1
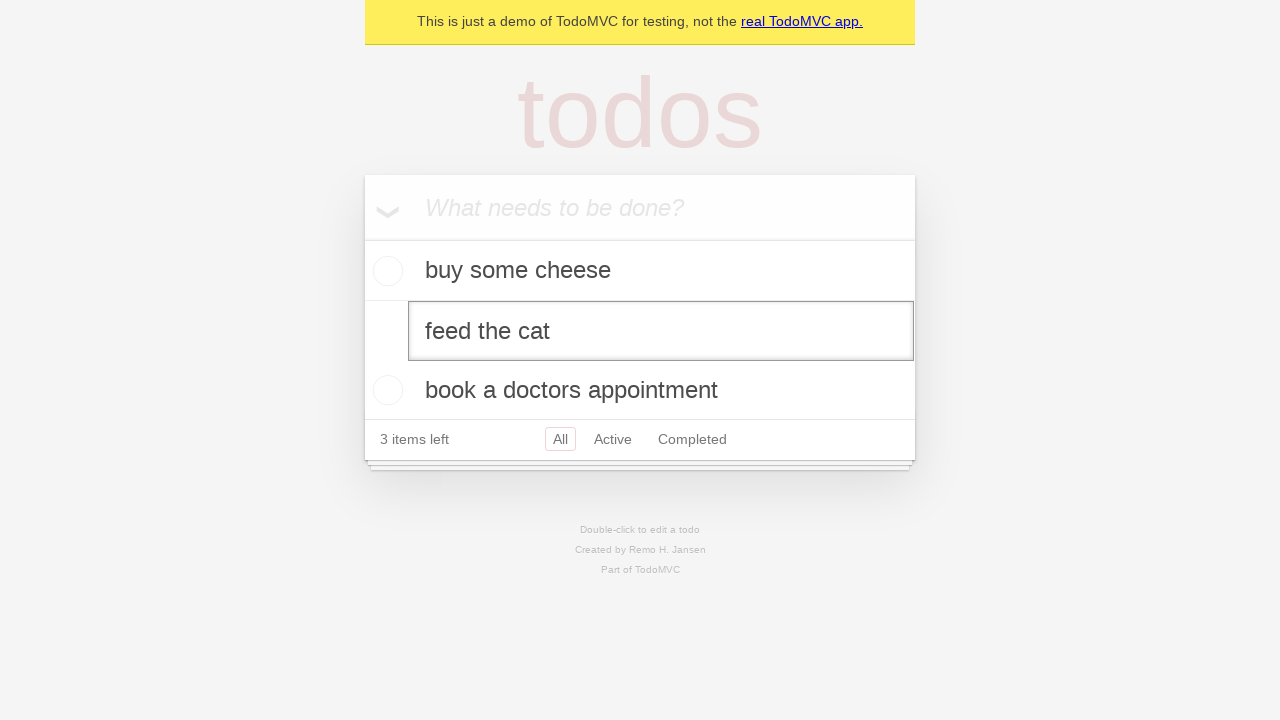

Filled edit field with text containing leading and trailing spaces on internal:testid=[data-testid="todo-item"s] >> nth=1 >> internal:role=textbox[nam
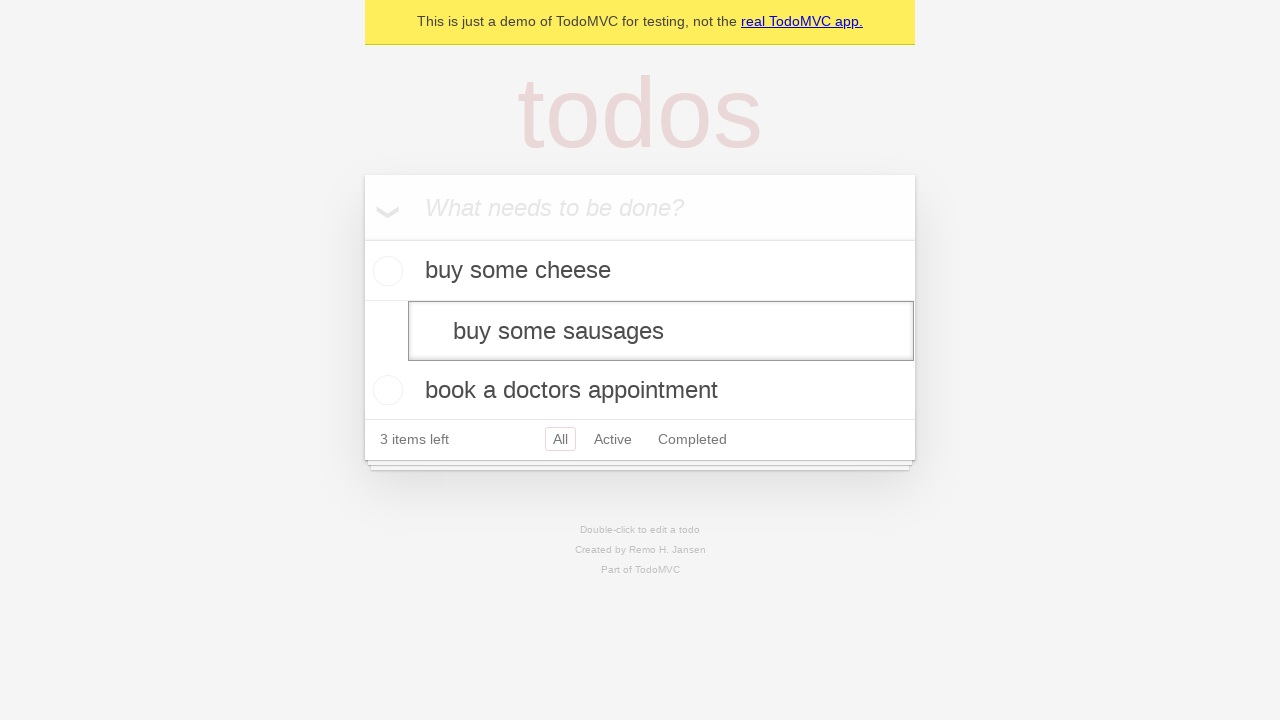

Pressed Enter to confirm edit - text should be trimmed on internal:testid=[data-testid="todo-item"s] >> nth=1 >> internal:role=textbox[nam
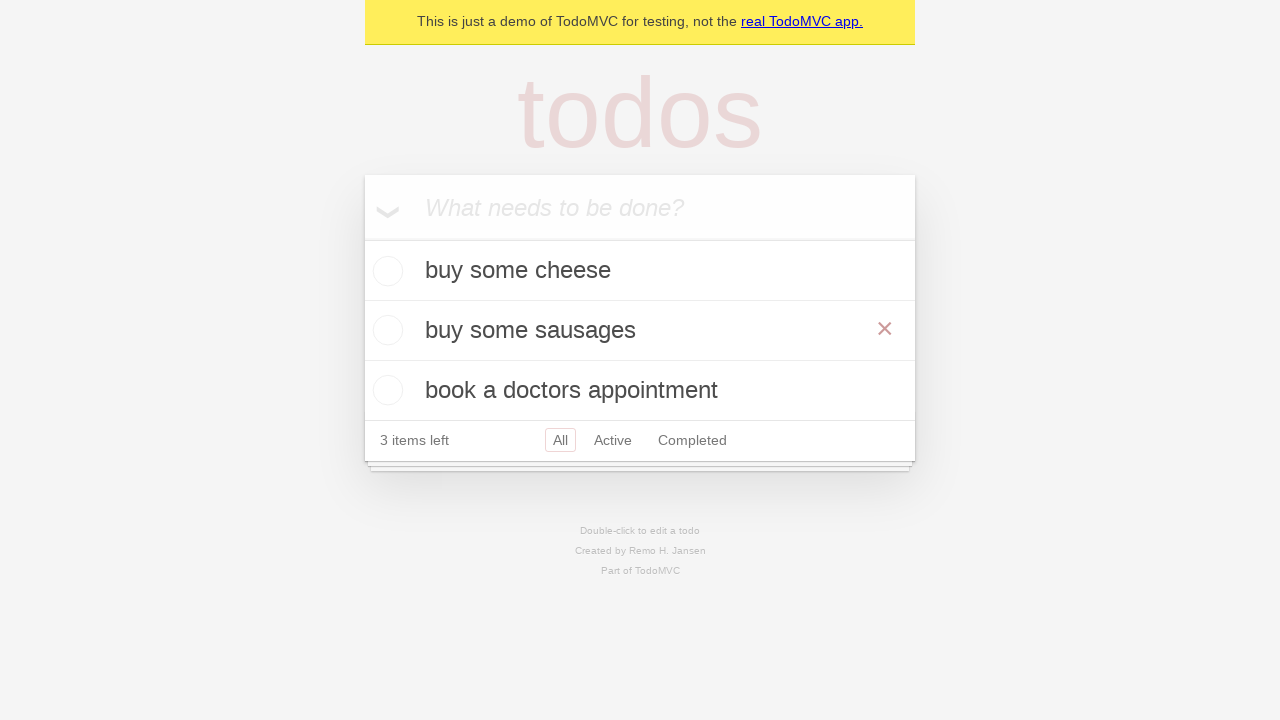

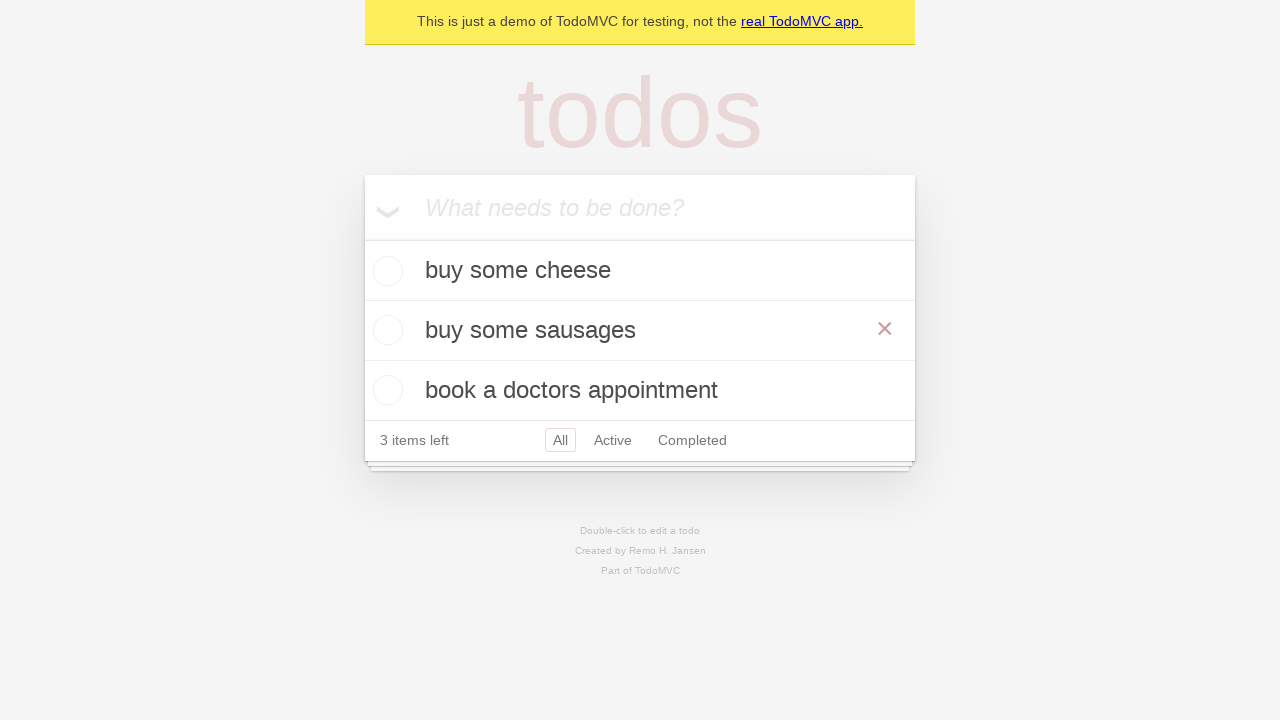